Opens the Wish.com website and verifies the page loads successfully by waiting for the page to be ready.

Starting URL: https://www.wish.com

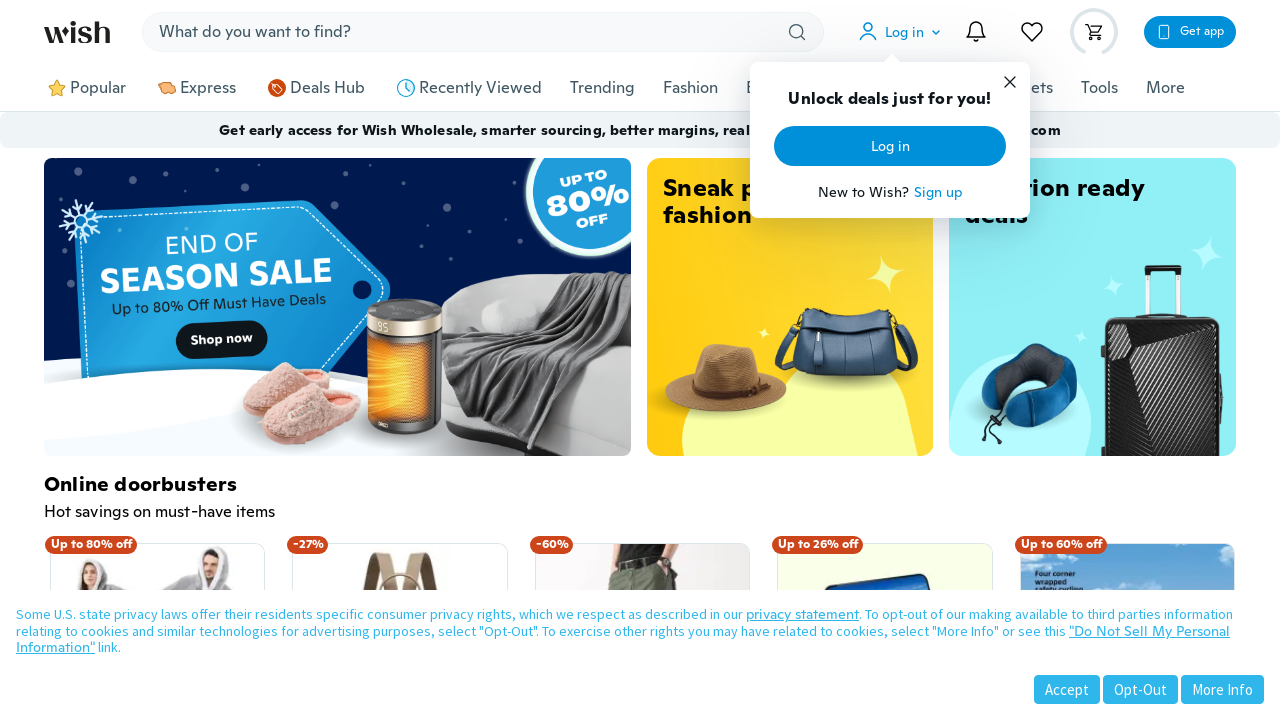

Waited for page DOM to be fully loaded
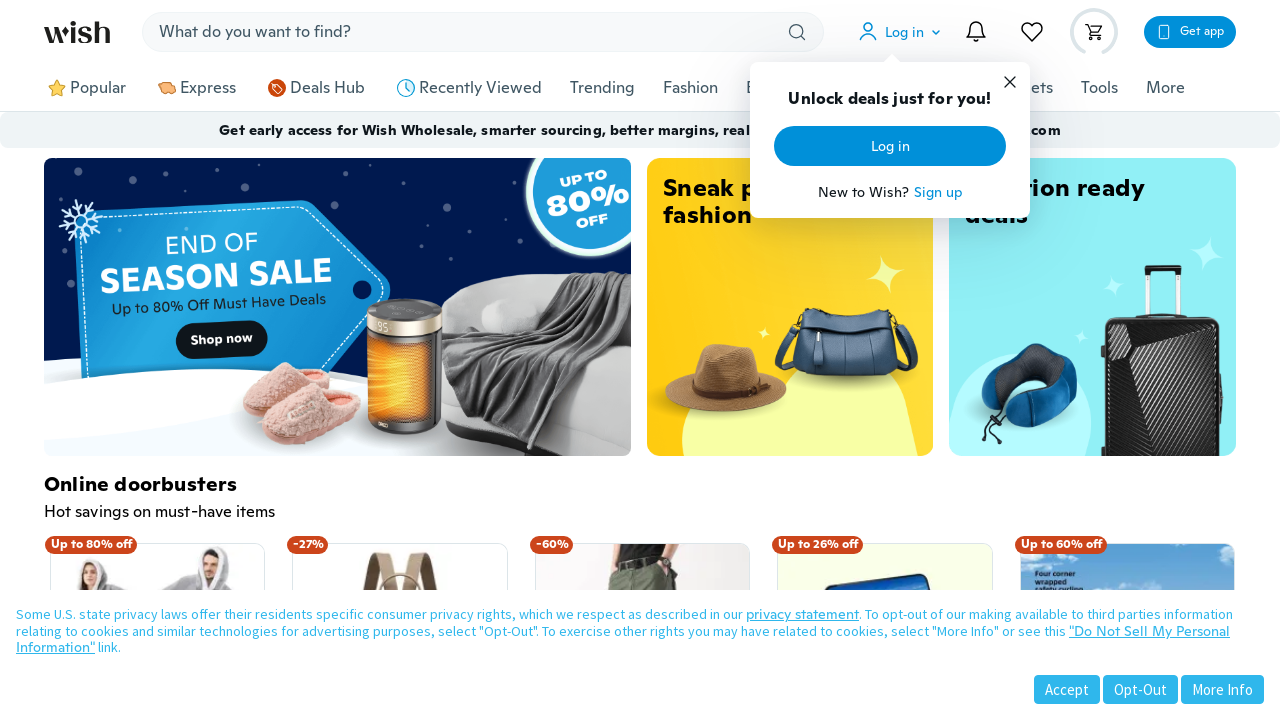

Verified body element is present on the page
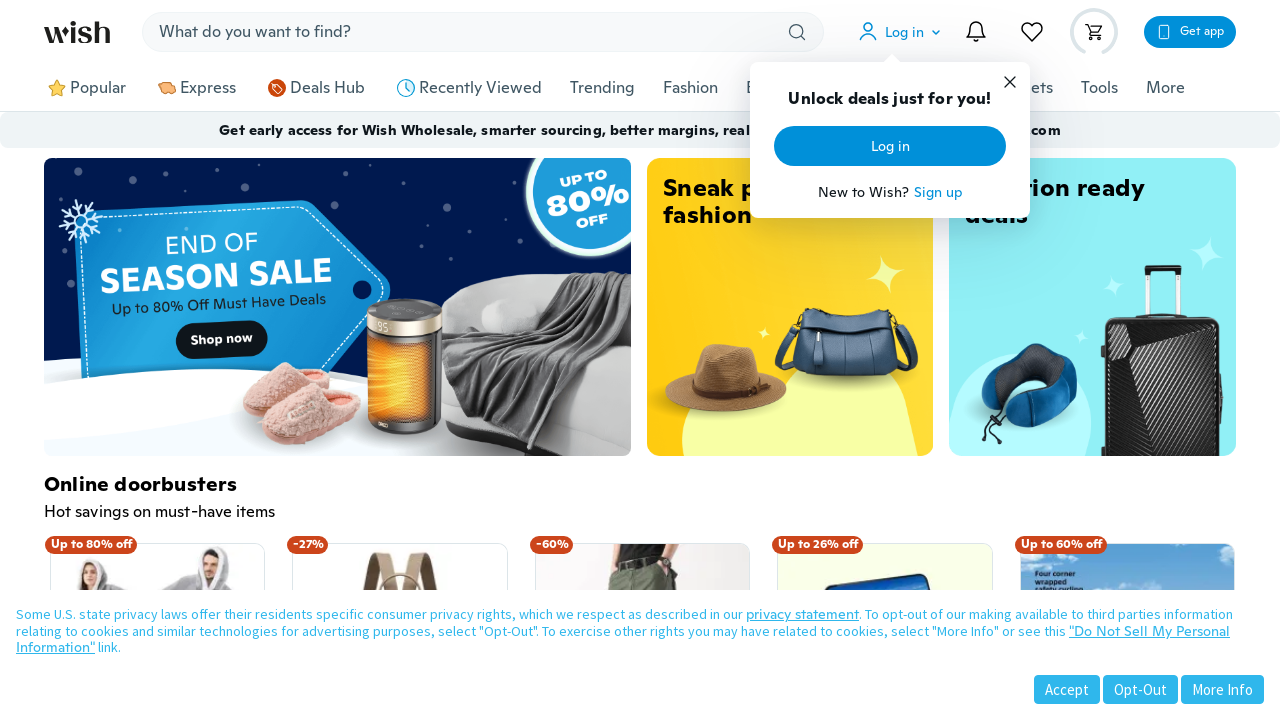

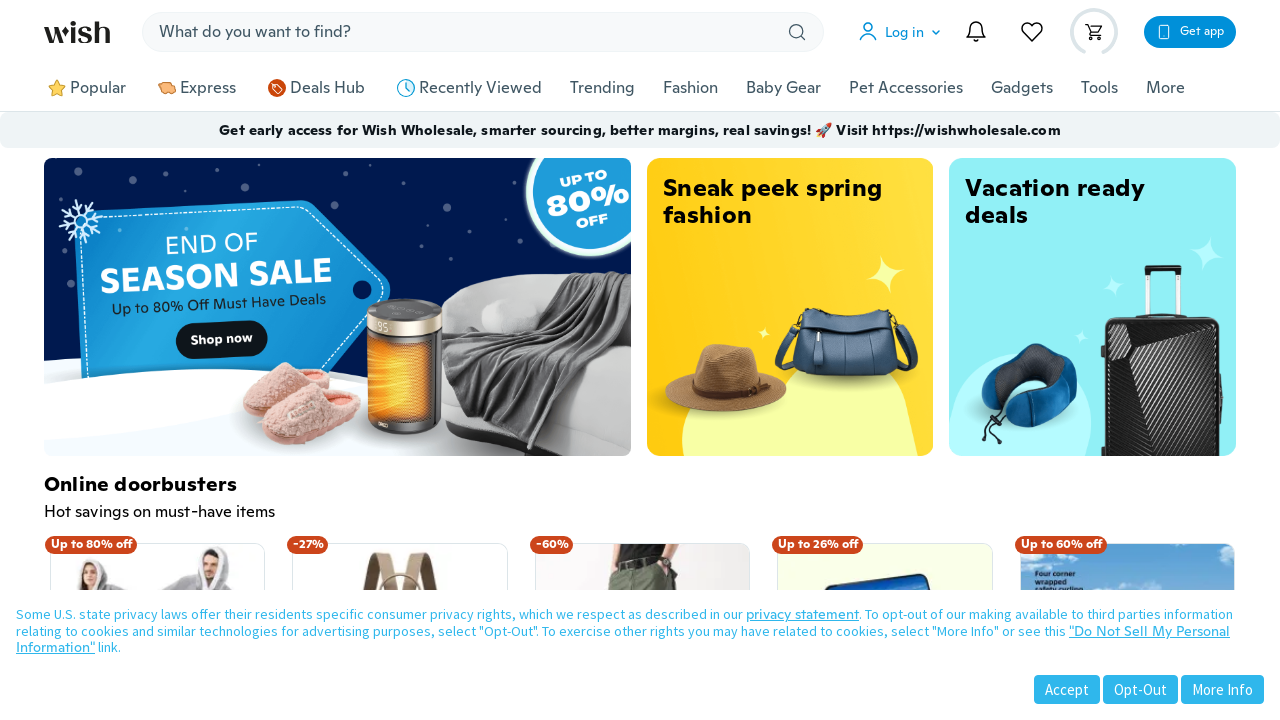